Tests Enterprise car rental website by searching for cars at Miami International Airport, though the script appears incomplete as it doesn't implement all the steps mentioned in the comments

Starting URL: https://www.enterprise.com/en/home.html

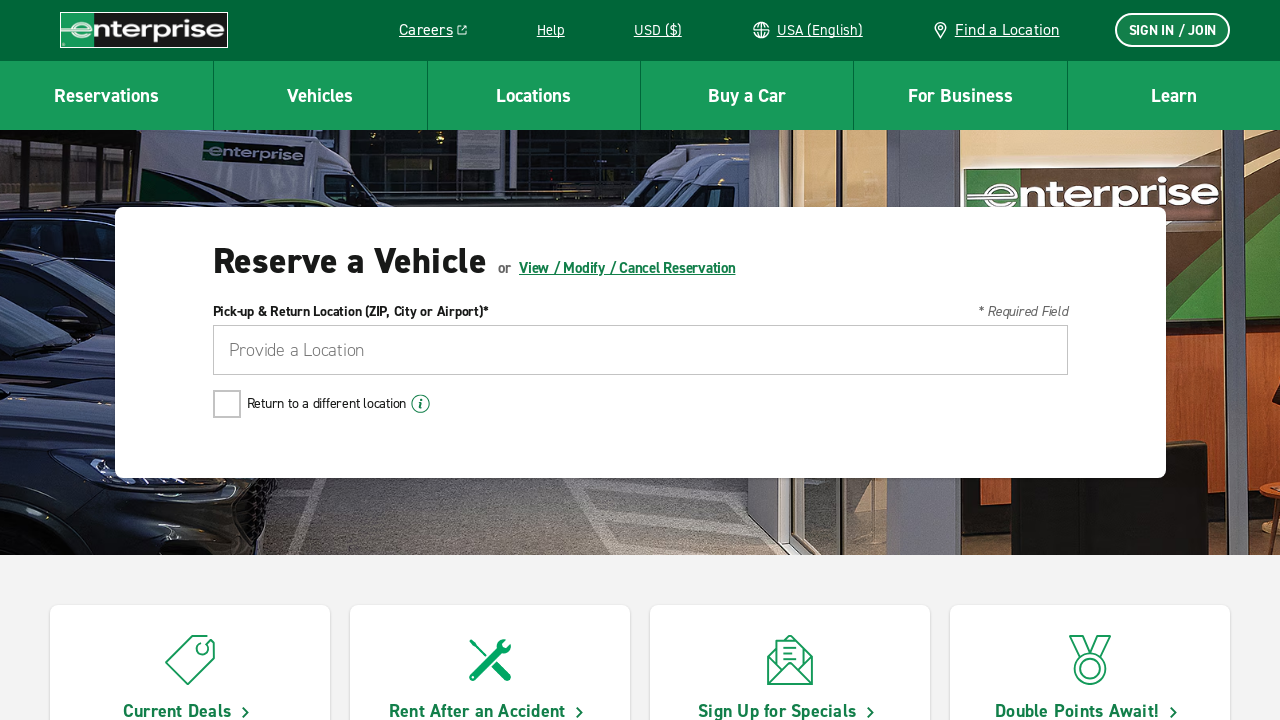

Entered 'miami' in pickup location text box on #pickupLocationTextBox
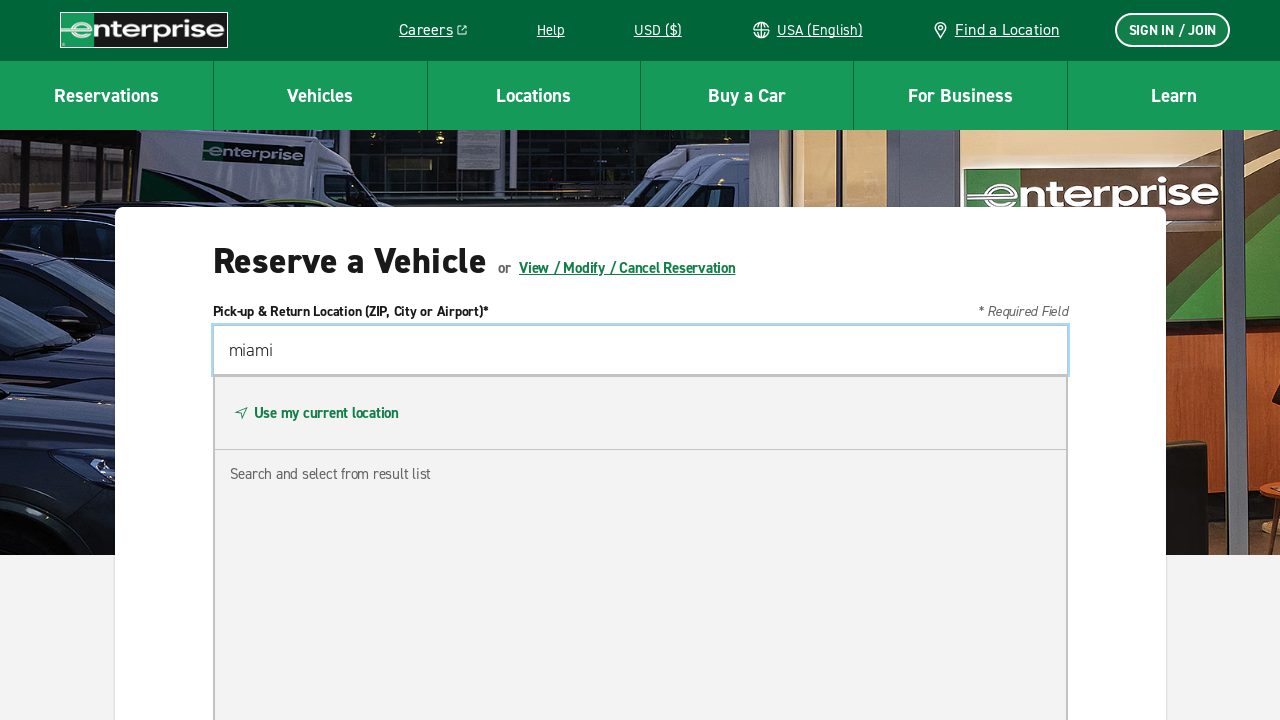

'Remember my choice' link not found or timed out
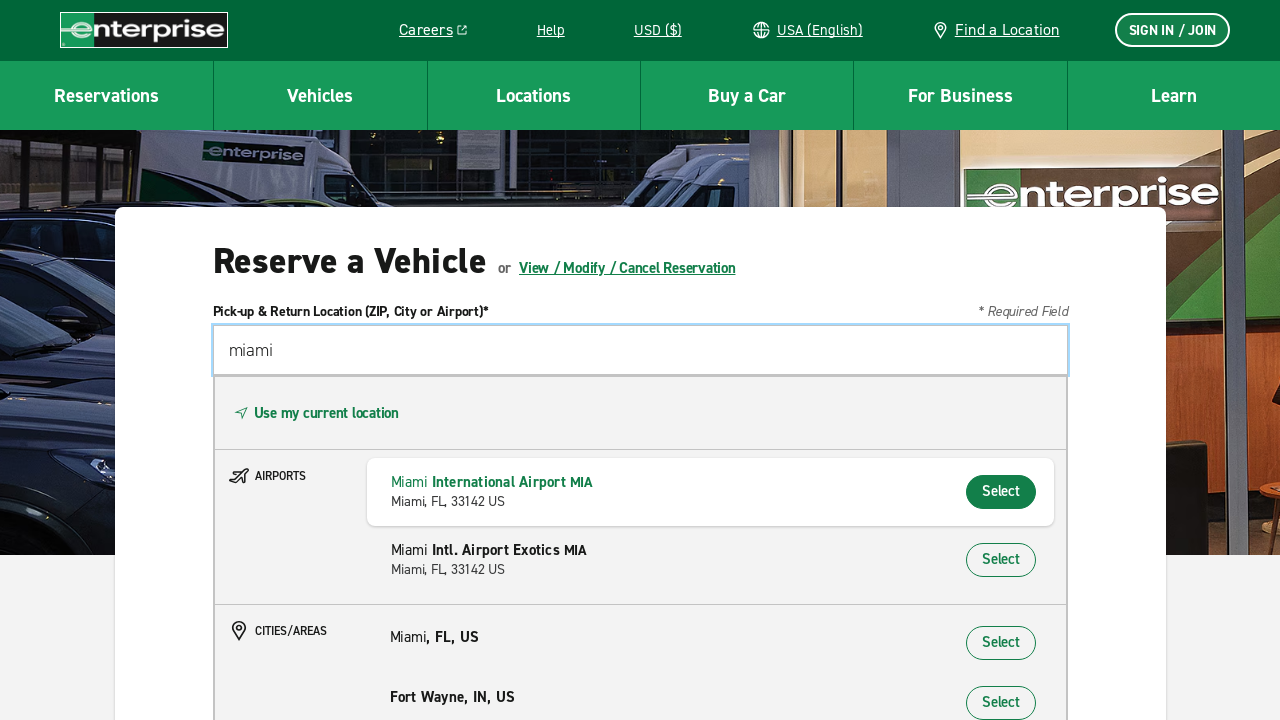

'No, Stay Here' button not found or timed out
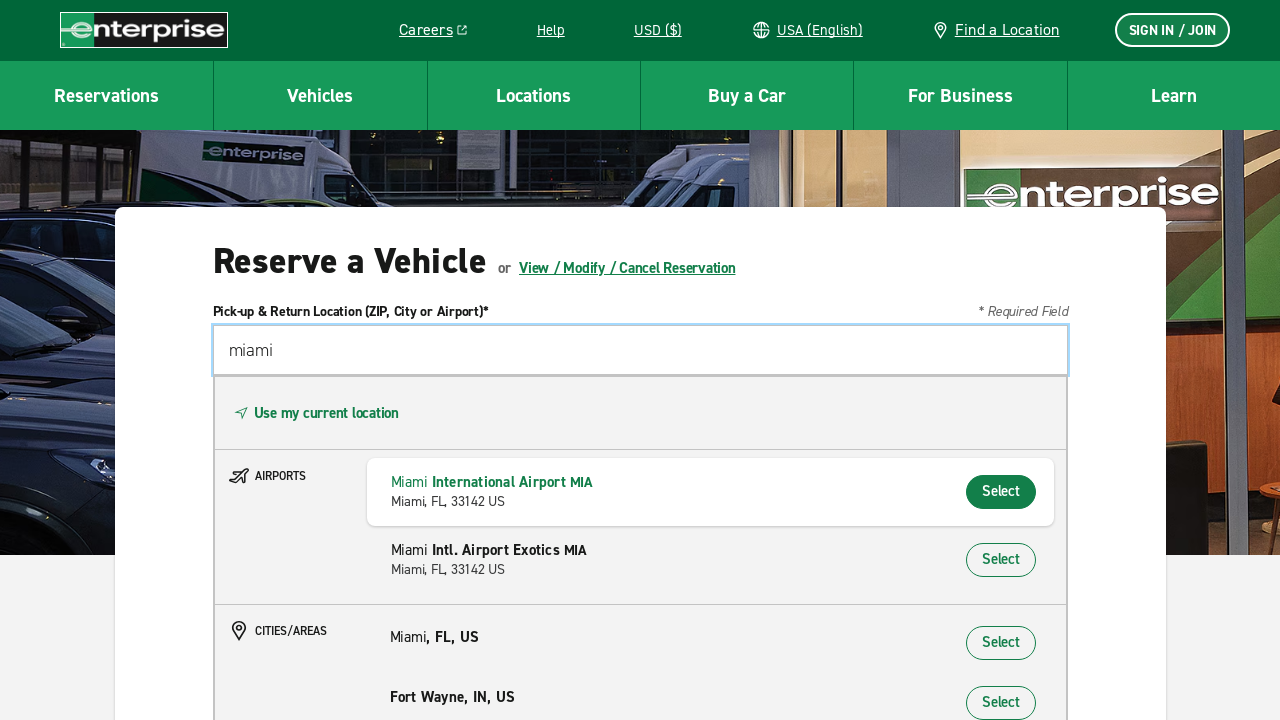

Selected Miami International Airport from dropdown at (710, 492) on #location-1018659
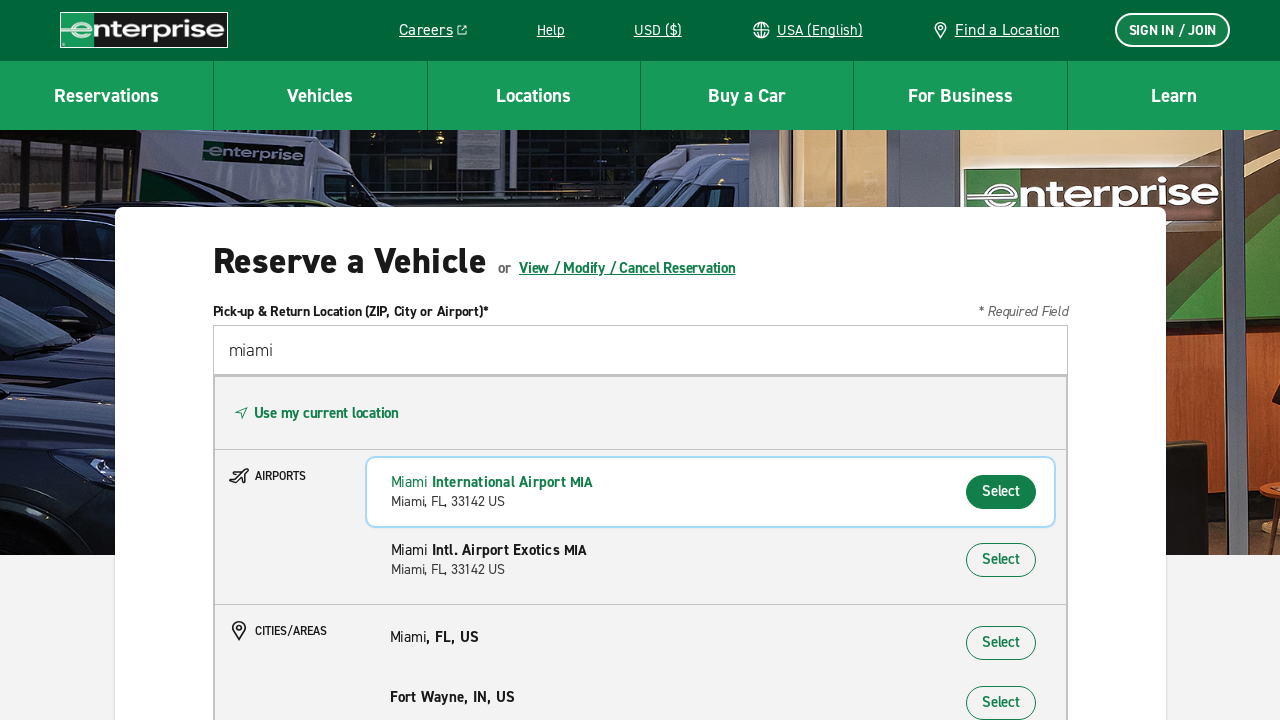

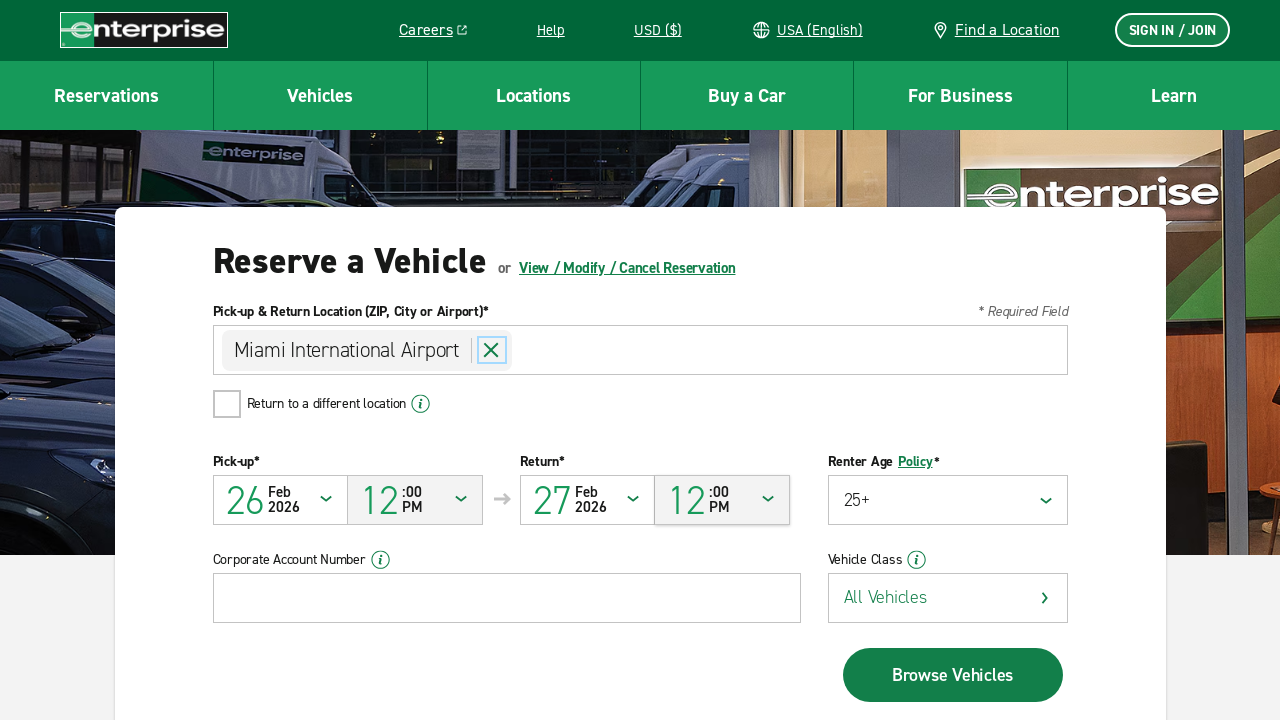